Demonstrates click-and-hold, move to target, then release mouse action

Starting URL: https://crossbrowsertesting.github.io/drag-and-drop

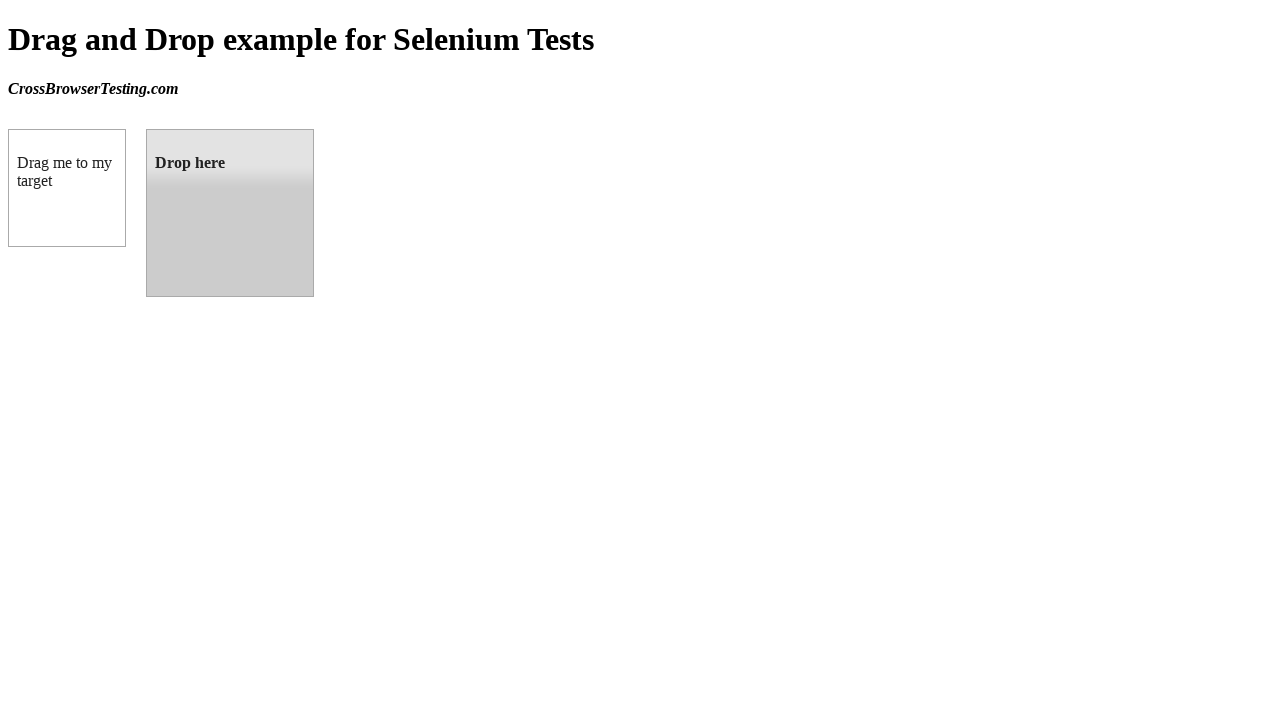

Located draggable source element
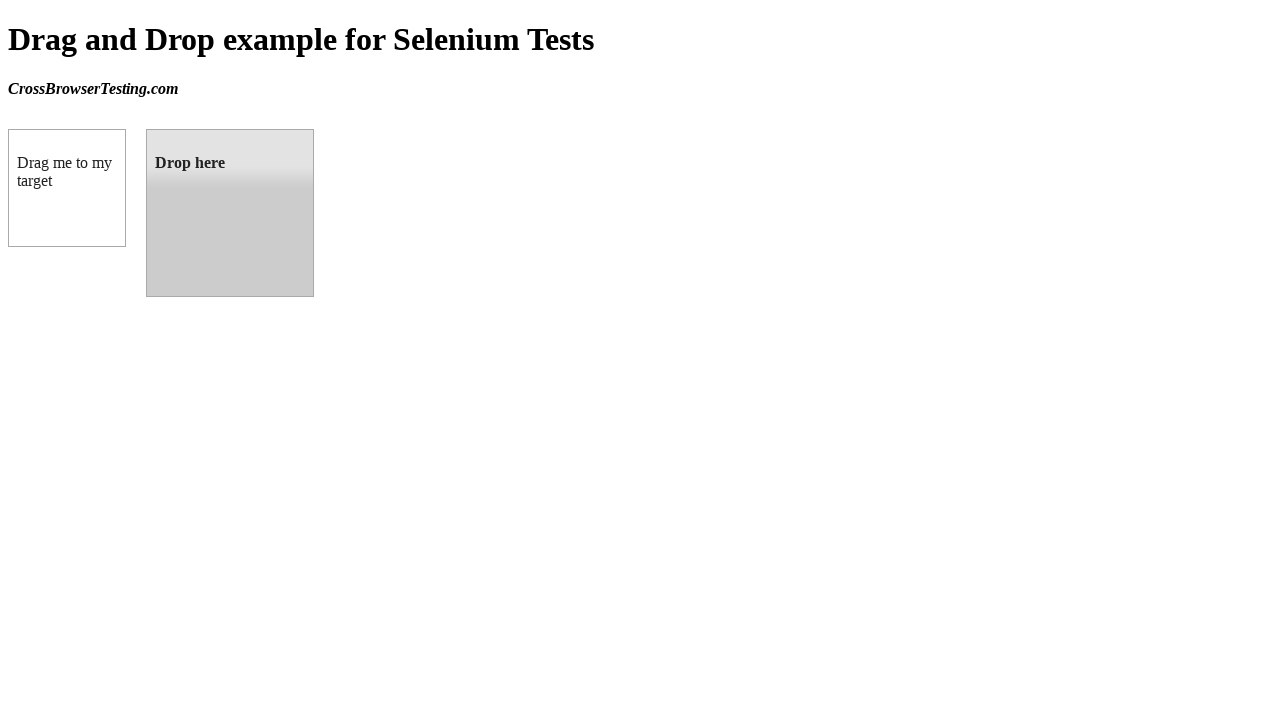

Located droppable target element
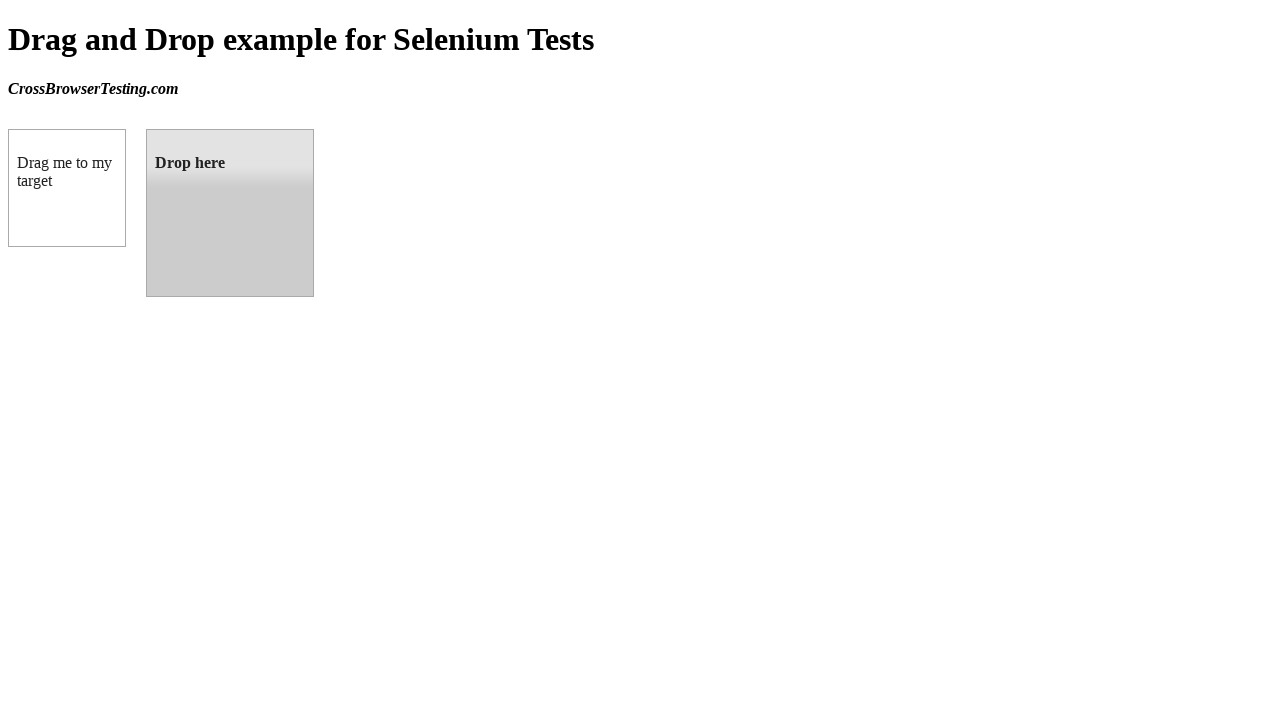

Retrieved bounding box for source element
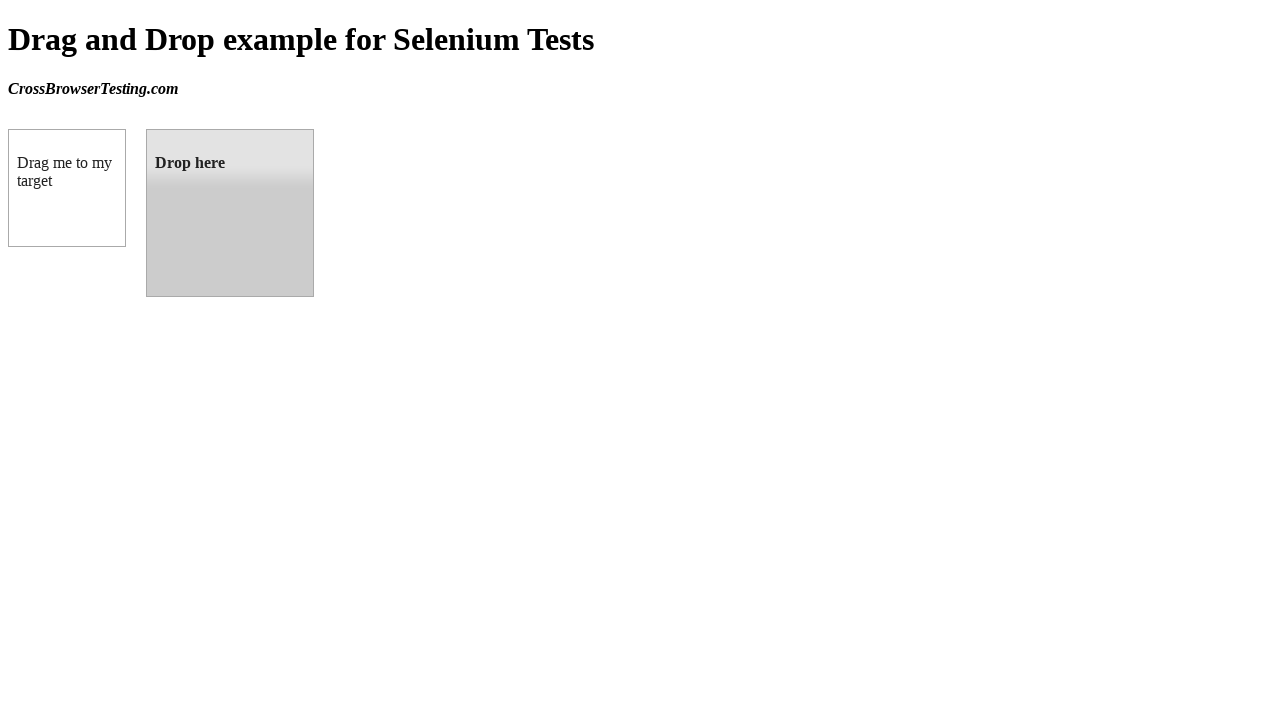

Retrieved bounding box for target element
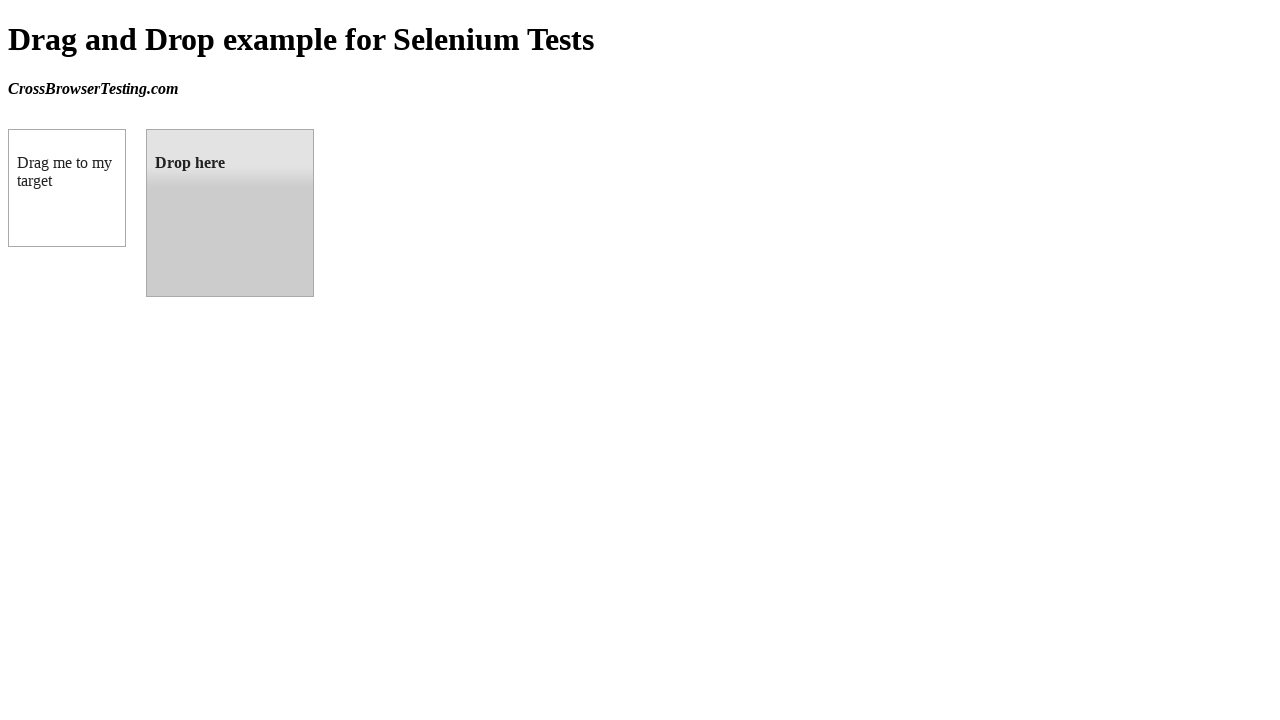

Moved mouse to center of draggable element at (67, 188)
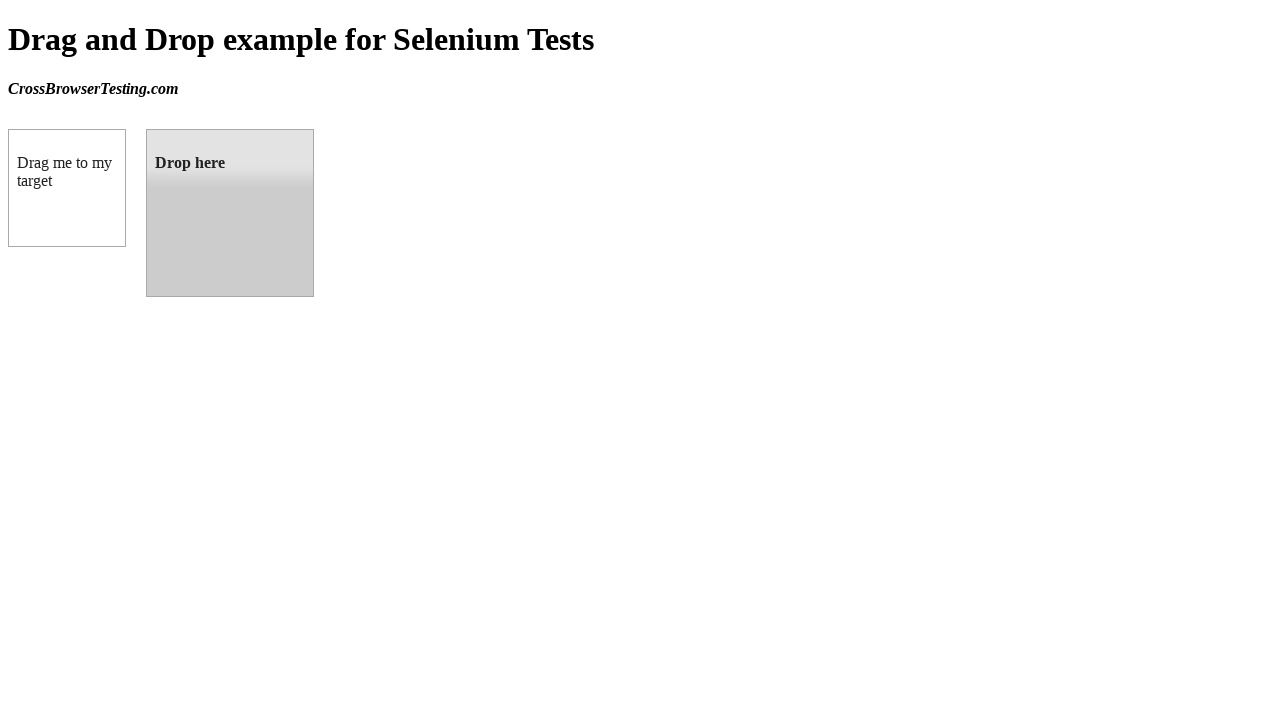

Pressed down mouse button to begin drag at (67, 188)
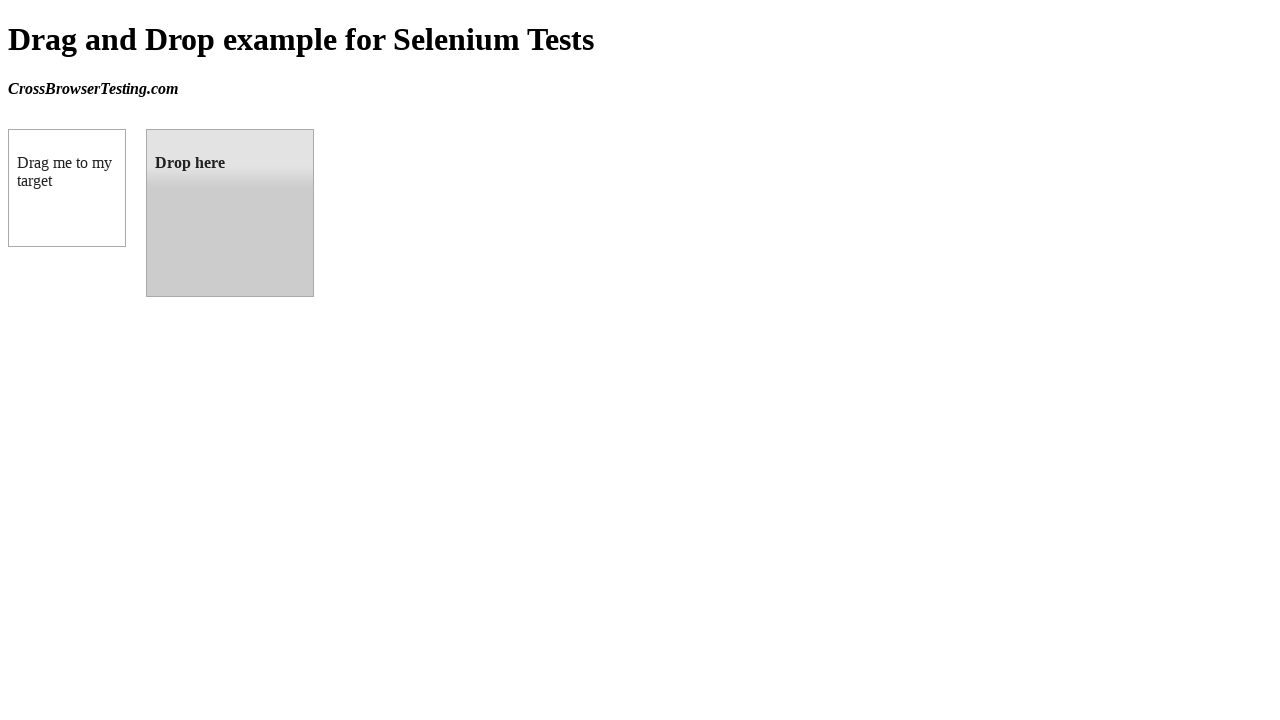

Dragged element to center of drop target at (230, 213)
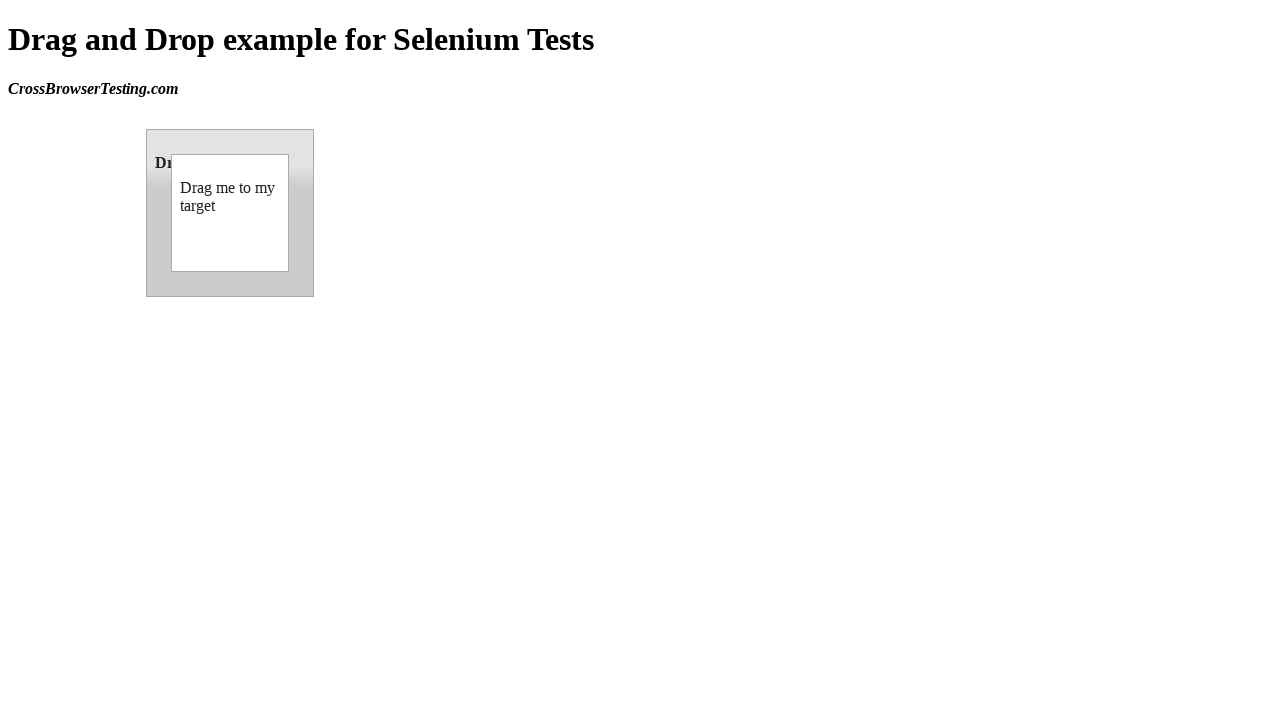

Released mouse button to drop element at (230, 213)
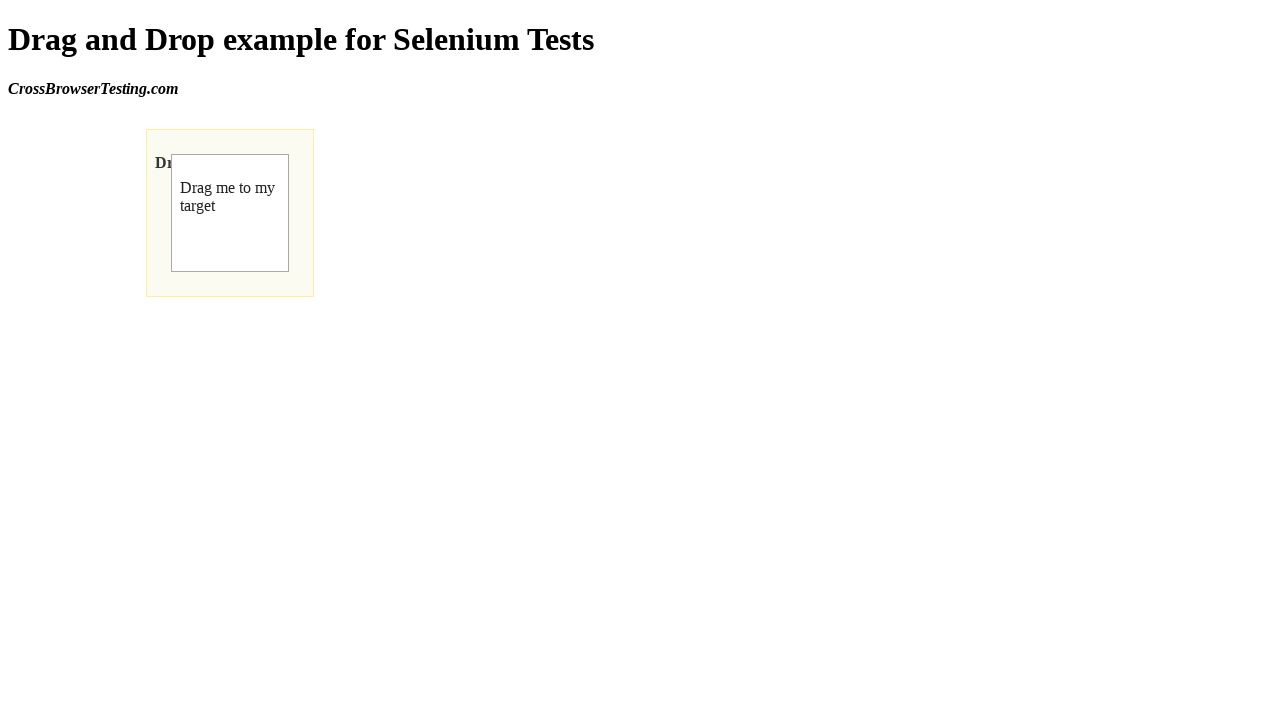

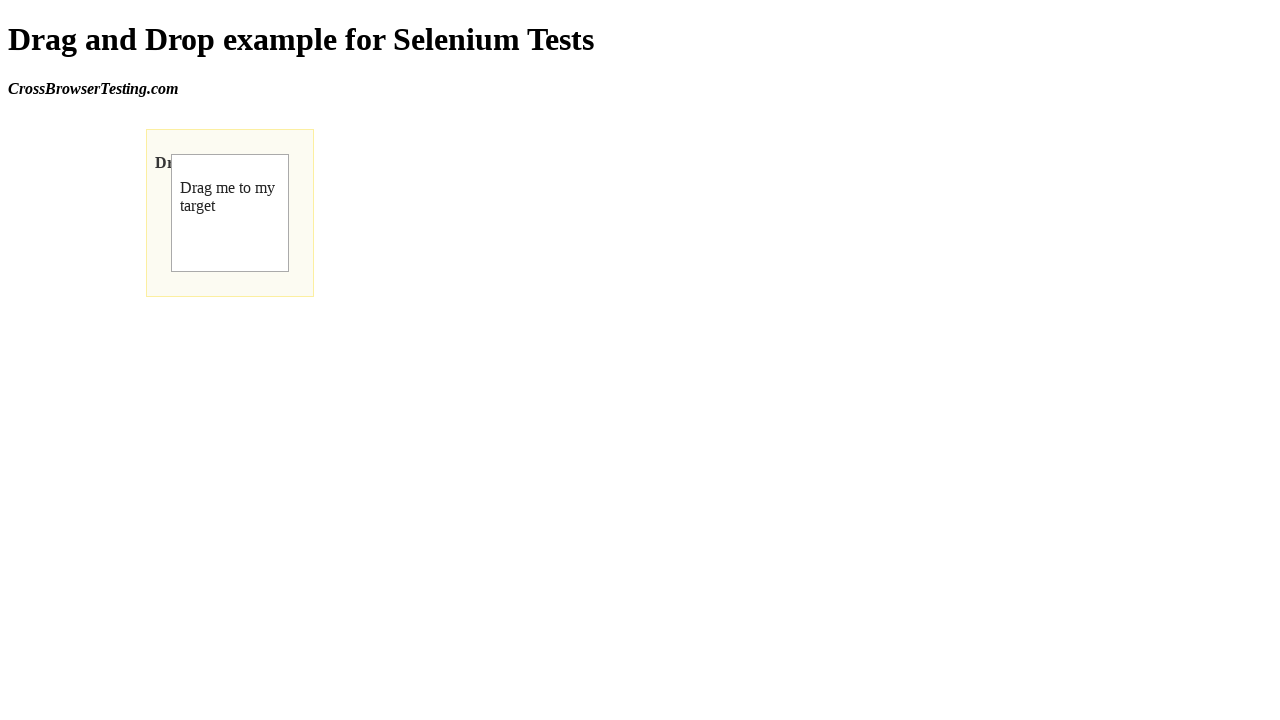